Tests JavaScript confirm dialog by clicking a button to trigger the dialog, verifying the alert text, and dismissing it

Starting URL: https://bonigarcia.dev/selenium-webdriver-java/dialog-boxes.html

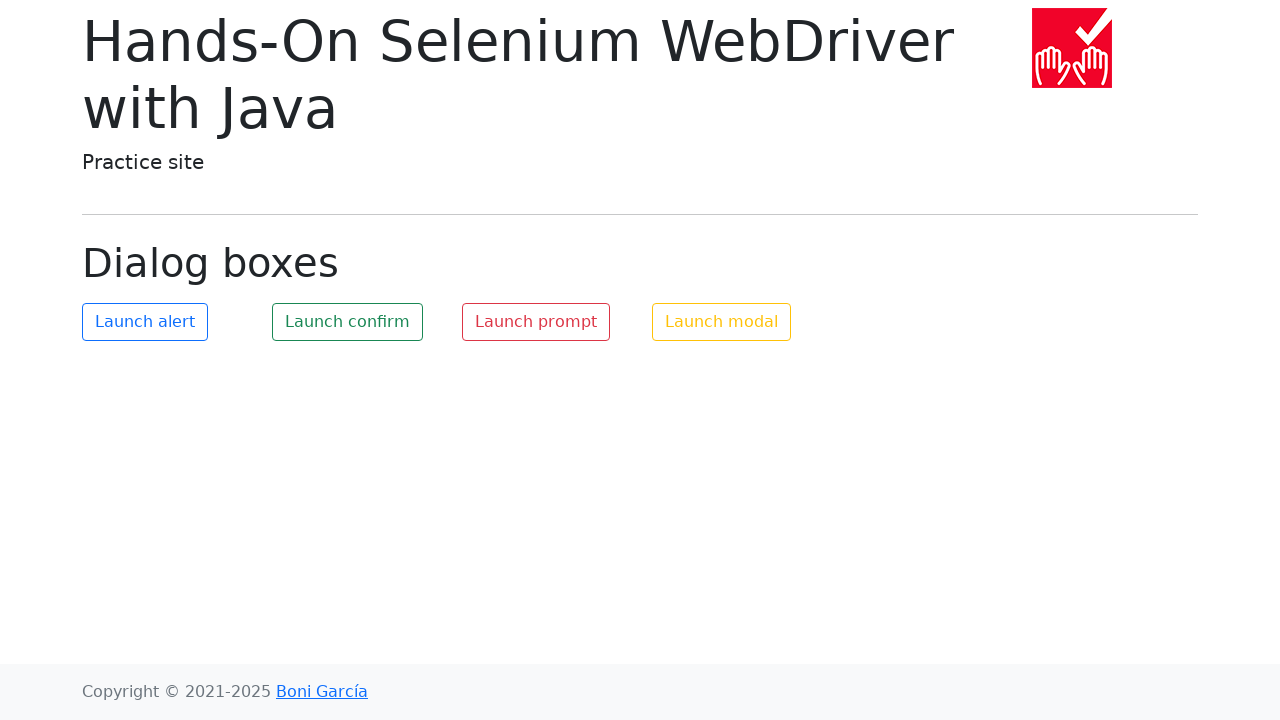

Navigated to dialog boxes test page
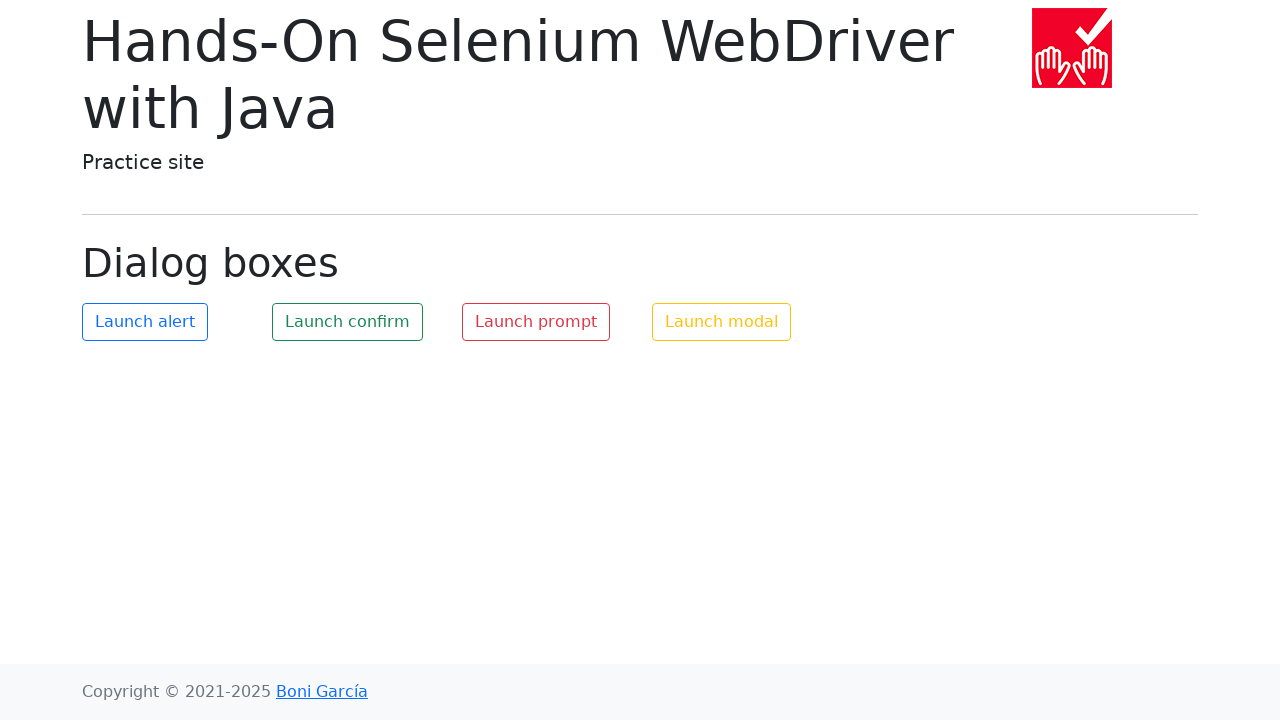

Clicked confirm button to trigger dialog at (348, 322) on #my-confirm
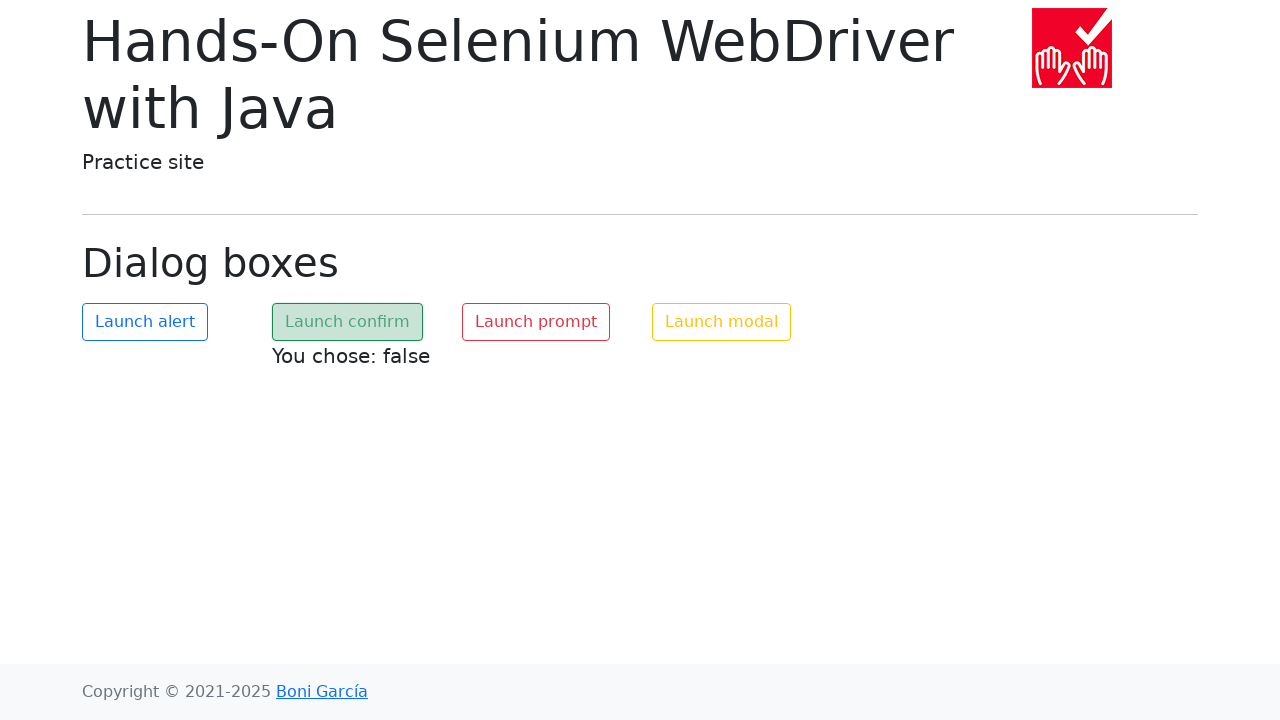

Set up dialog handler to dismiss dialog
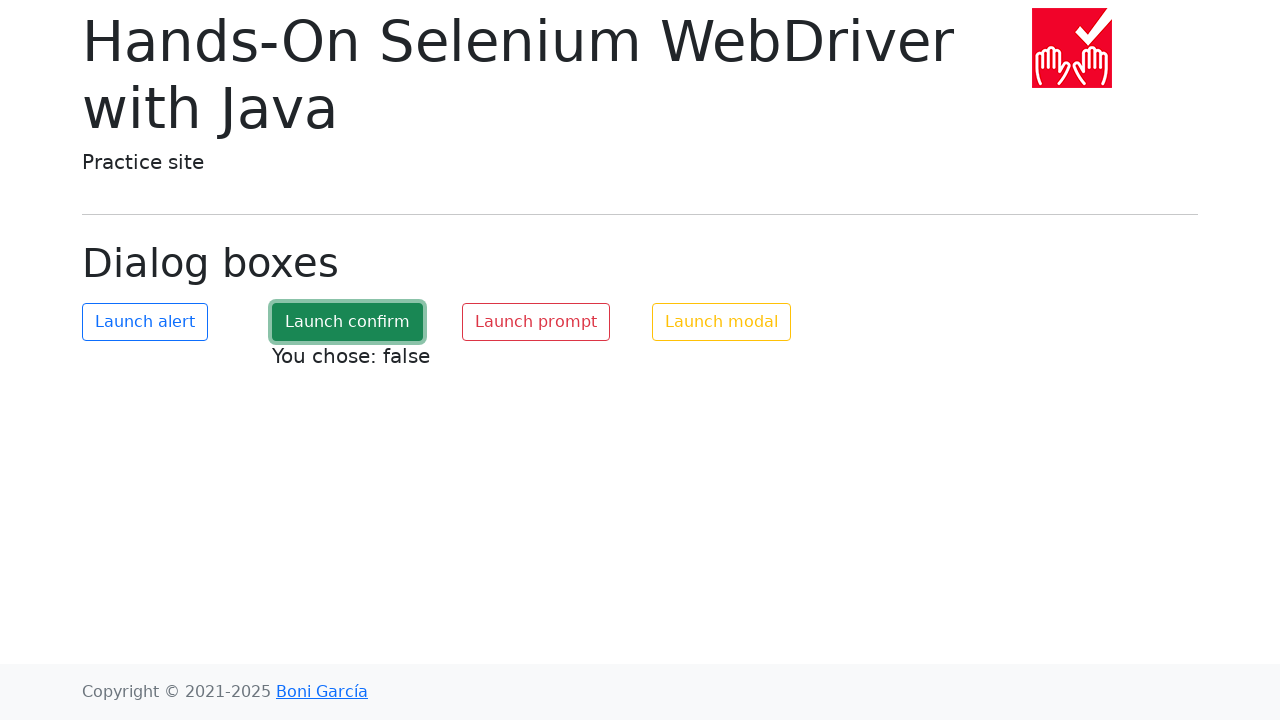

Registered dialog handler to verify and dismiss
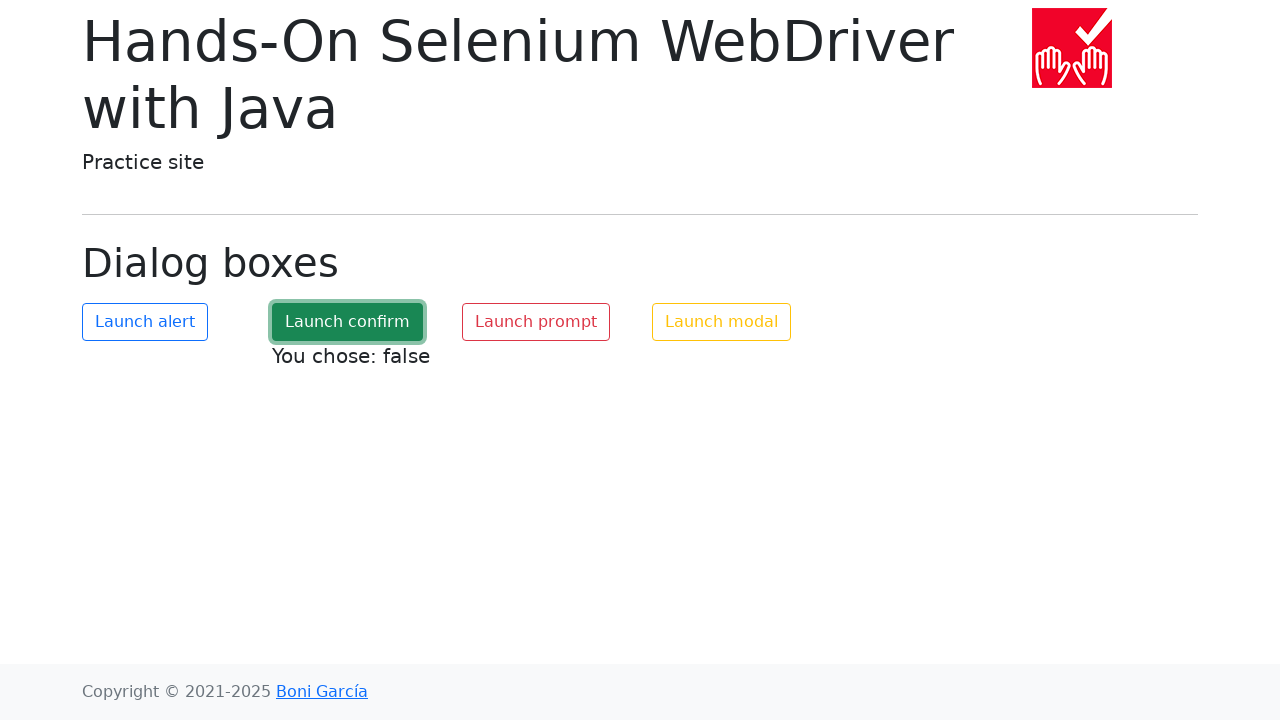

Clicked confirm button again with handler ready at (348, 322) on #my-confirm
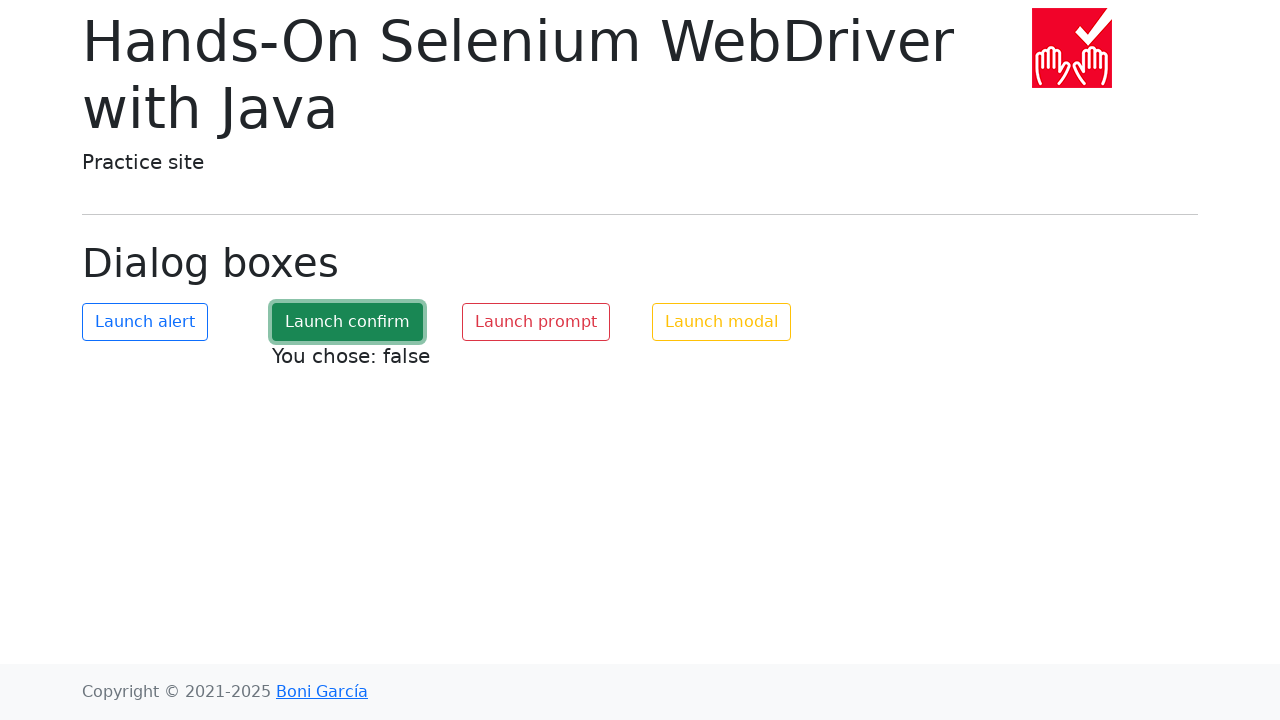

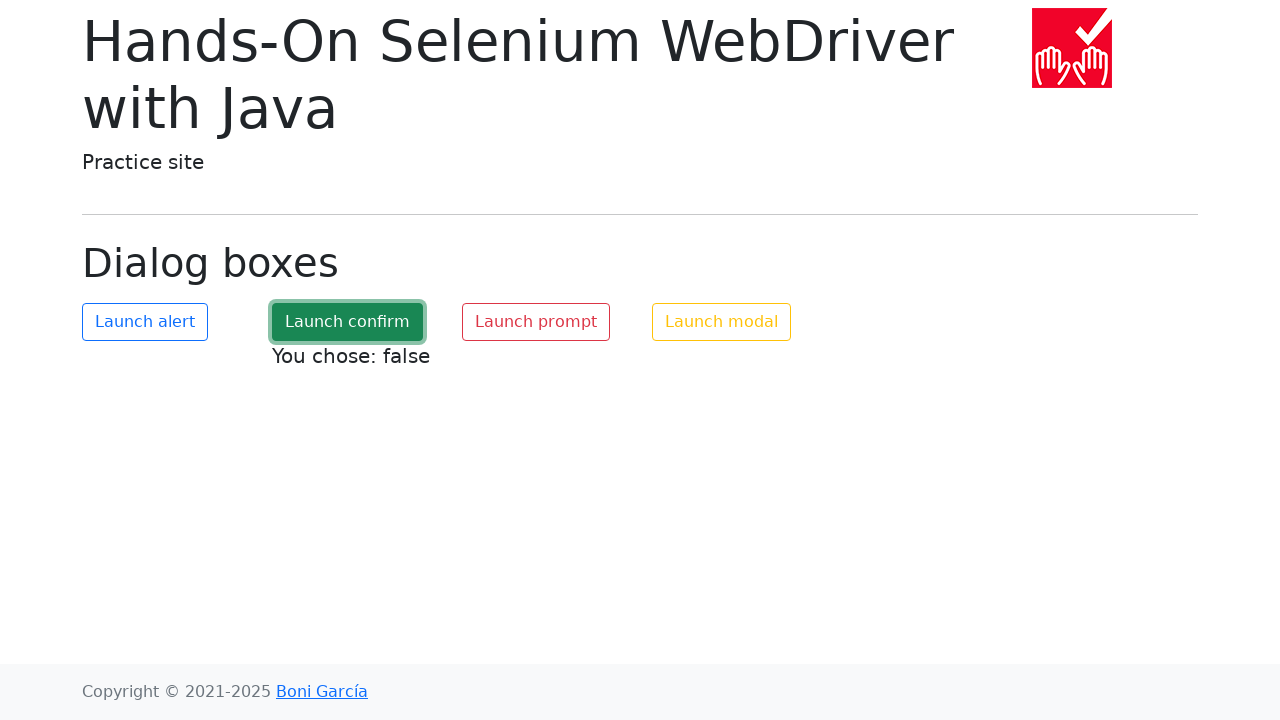